Tests that entered text is trimmed when editing a todo item

Starting URL: https://demo.playwright.dev/todomvc

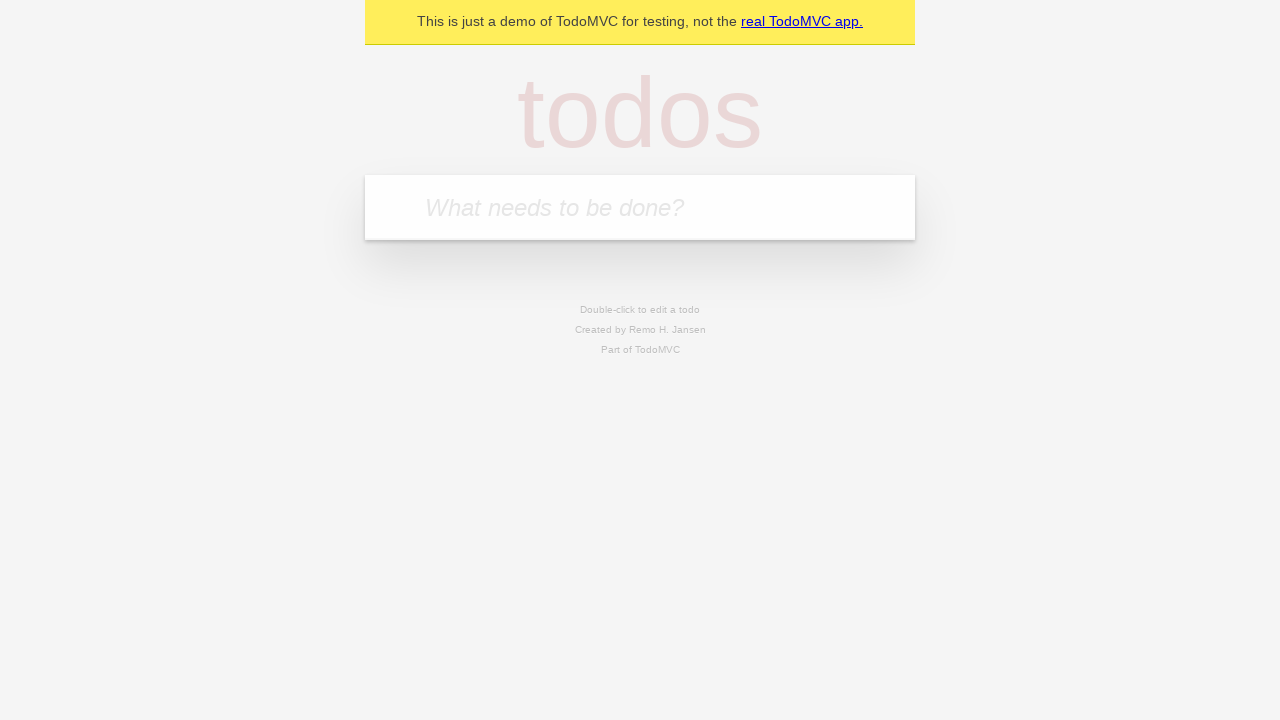

Filled new todo input with 'buy some cheese' on internal:attr=[placeholder="What needs to be done?"i]
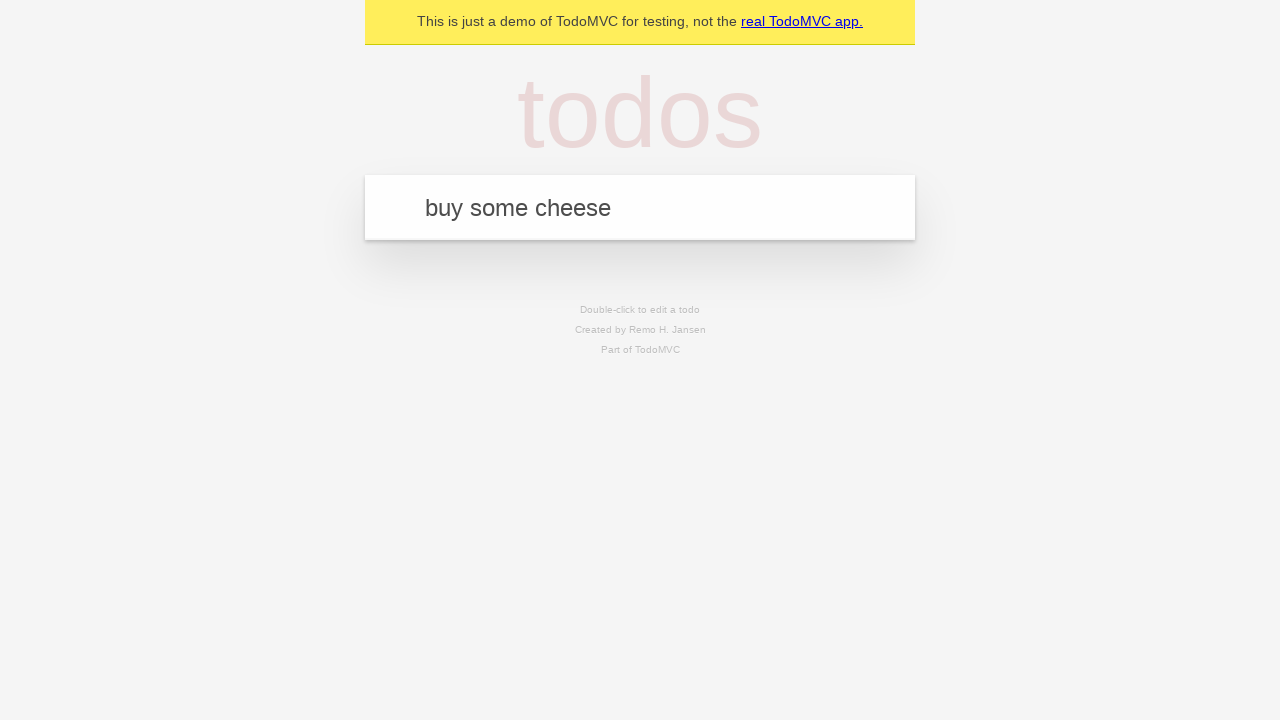

Pressed Enter to create todo 'buy some cheese' on internal:attr=[placeholder="What needs to be done?"i]
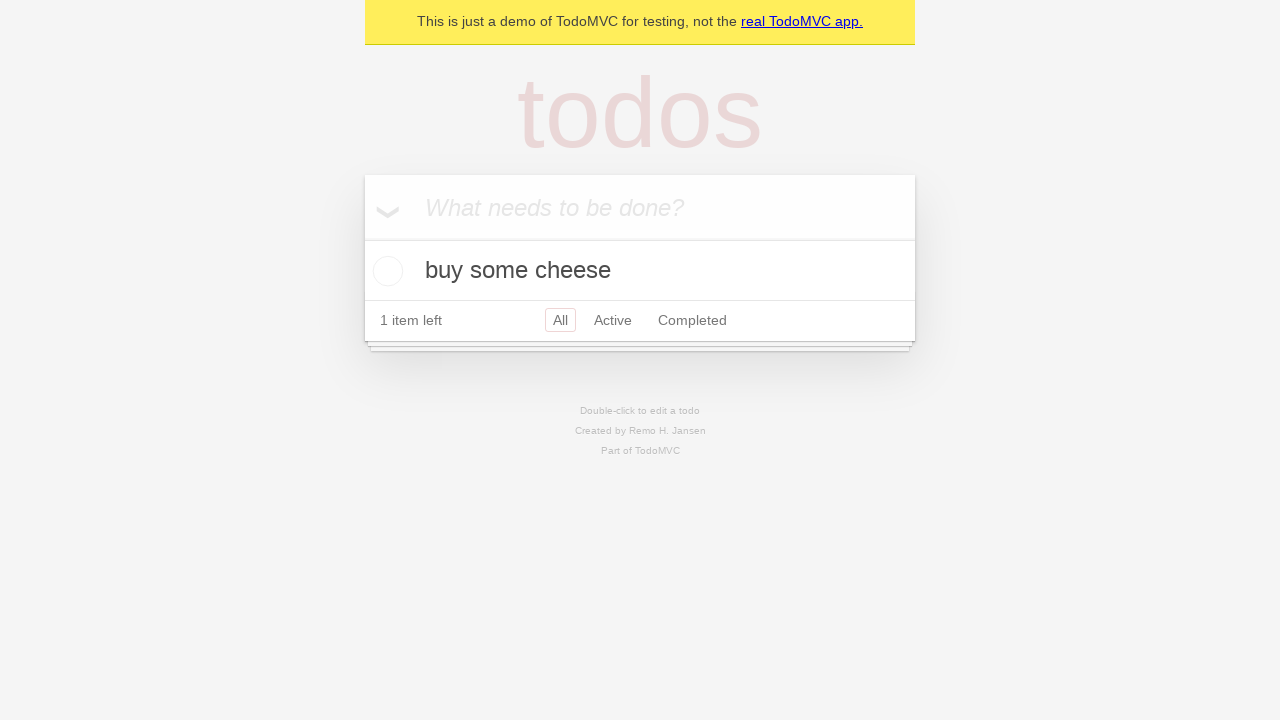

Filled new todo input with 'feed the cat' on internal:attr=[placeholder="What needs to be done?"i]
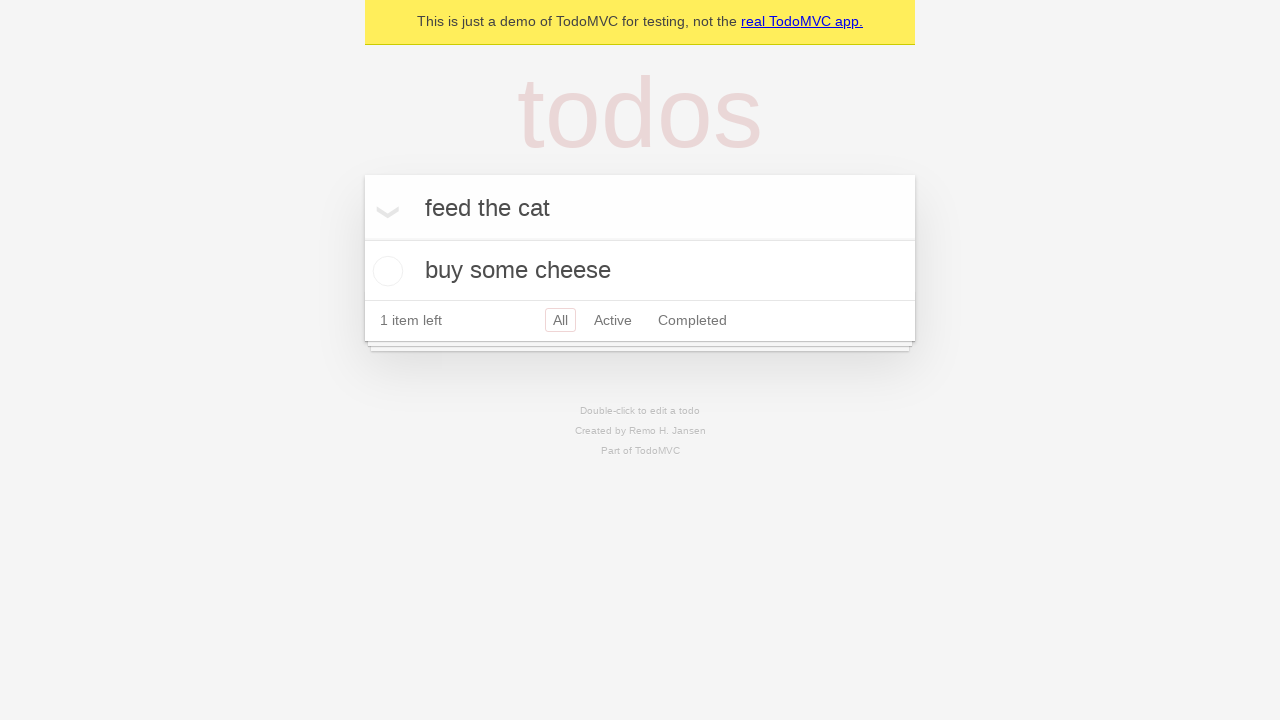

Pressed Enter to create todo 'feed the cat' on internal:attr=[placeholder="What needs to be done?"i]
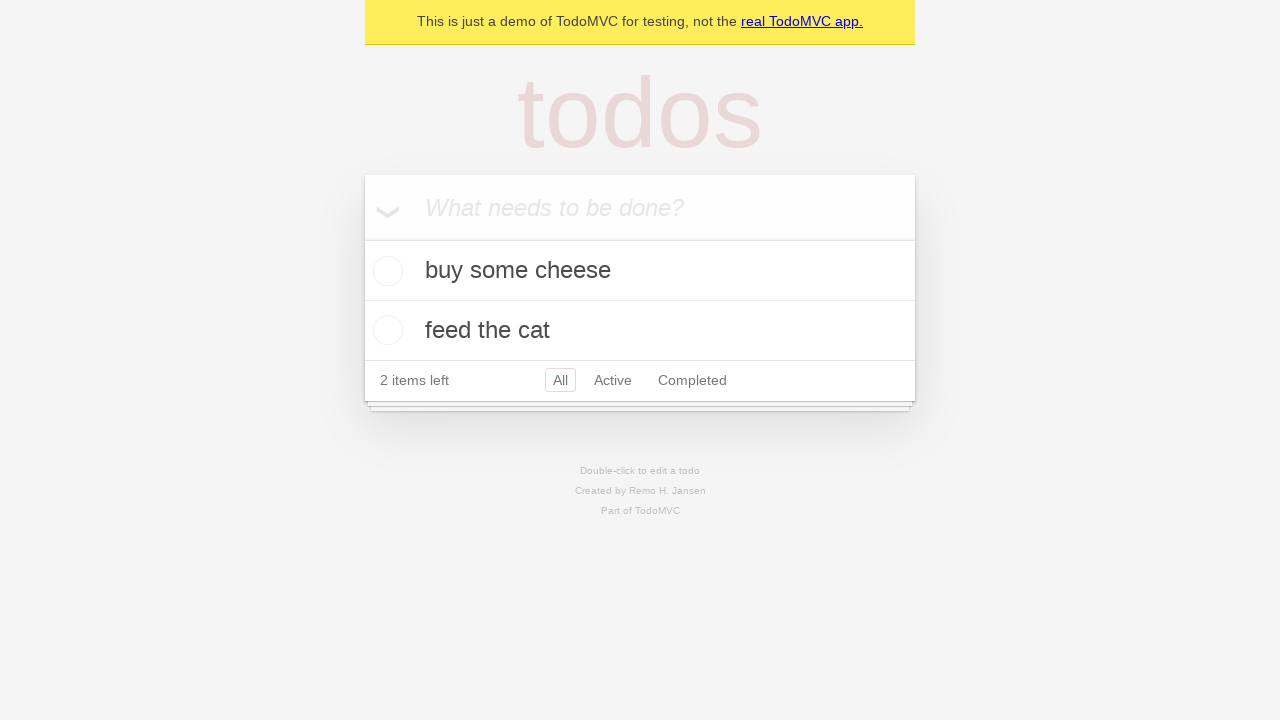

Filled new todo input with 'book a doctors appointment' on internal:attr=[placeholder="What needs to be done?"i]
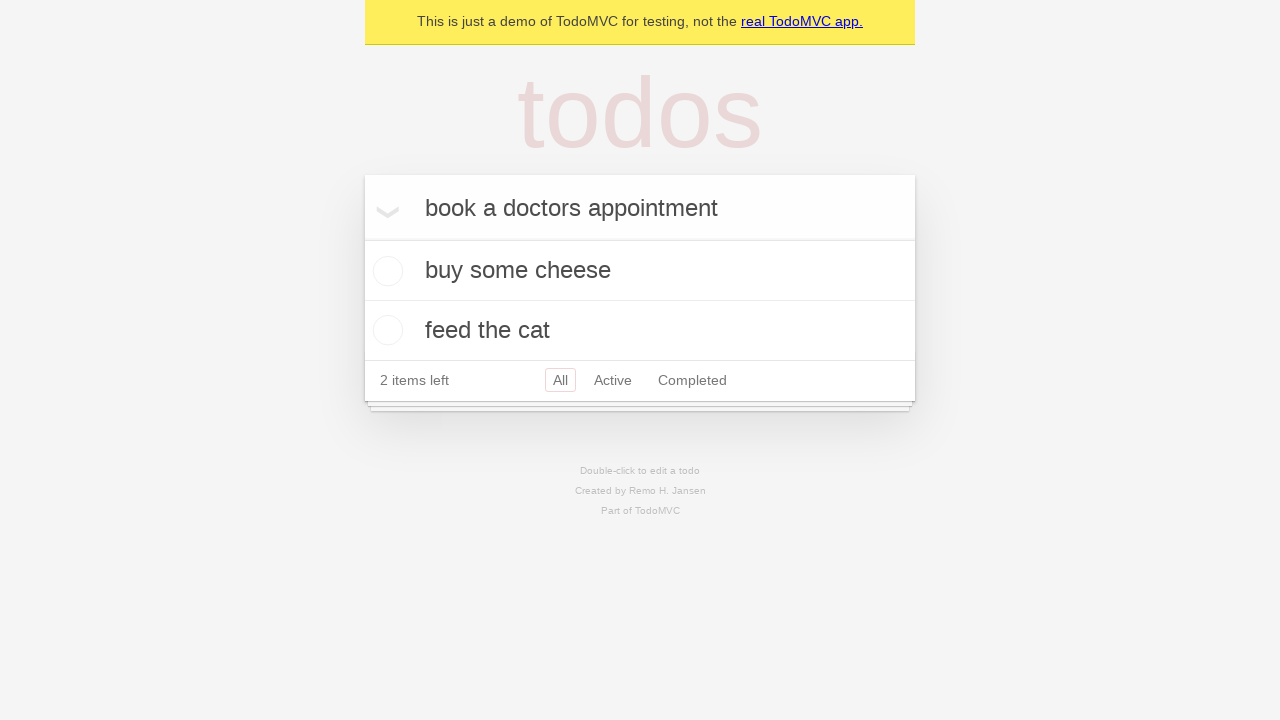

Pressed Enter to create todo 'book a doctors appointment' on internal:attr=[placeholder="What needs to be done?"i]
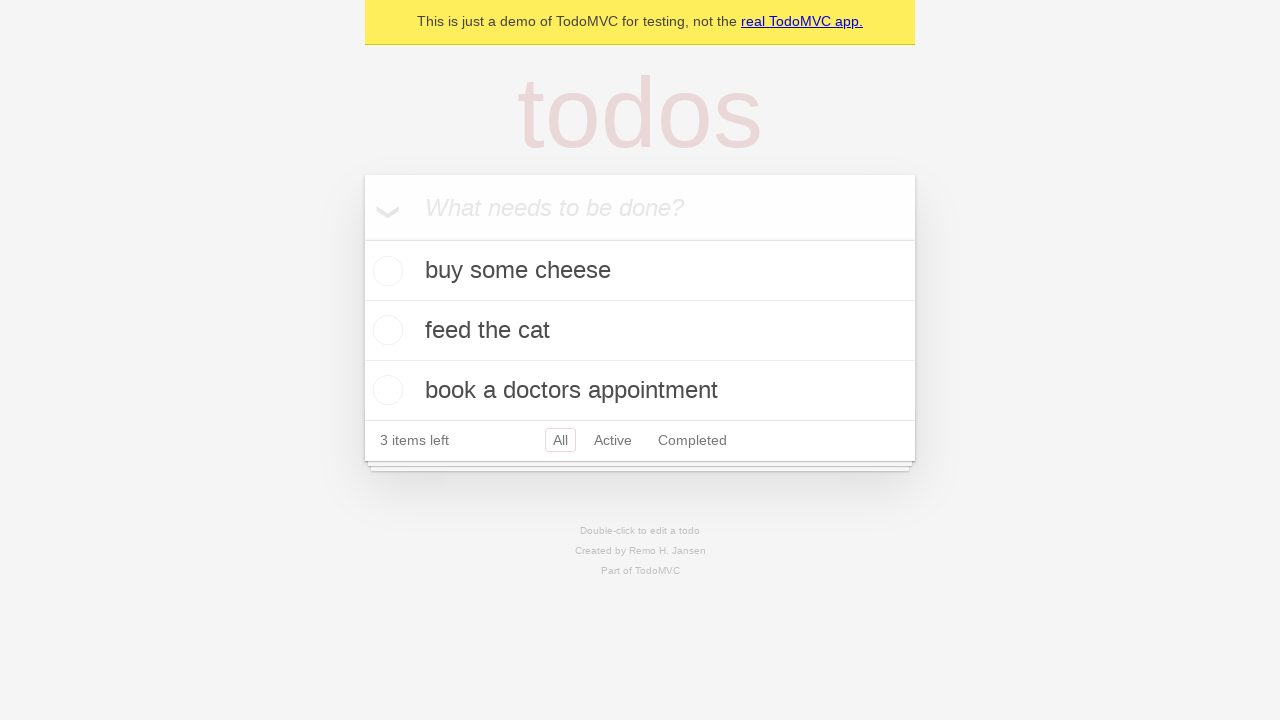

Waited for all 3 todo items to load
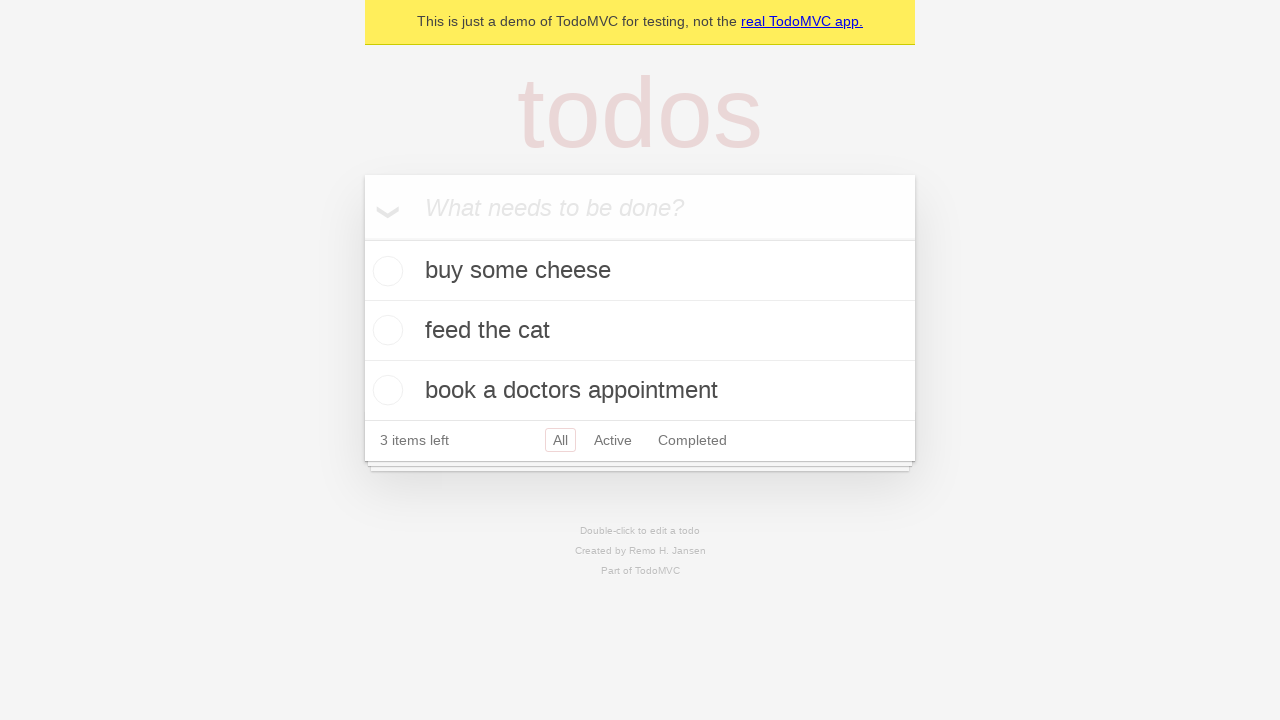

Double-clicked second todo item to enter edit mode at (640, 331) on internal:testid=[data-testid="todo-item"s] >> nth=1
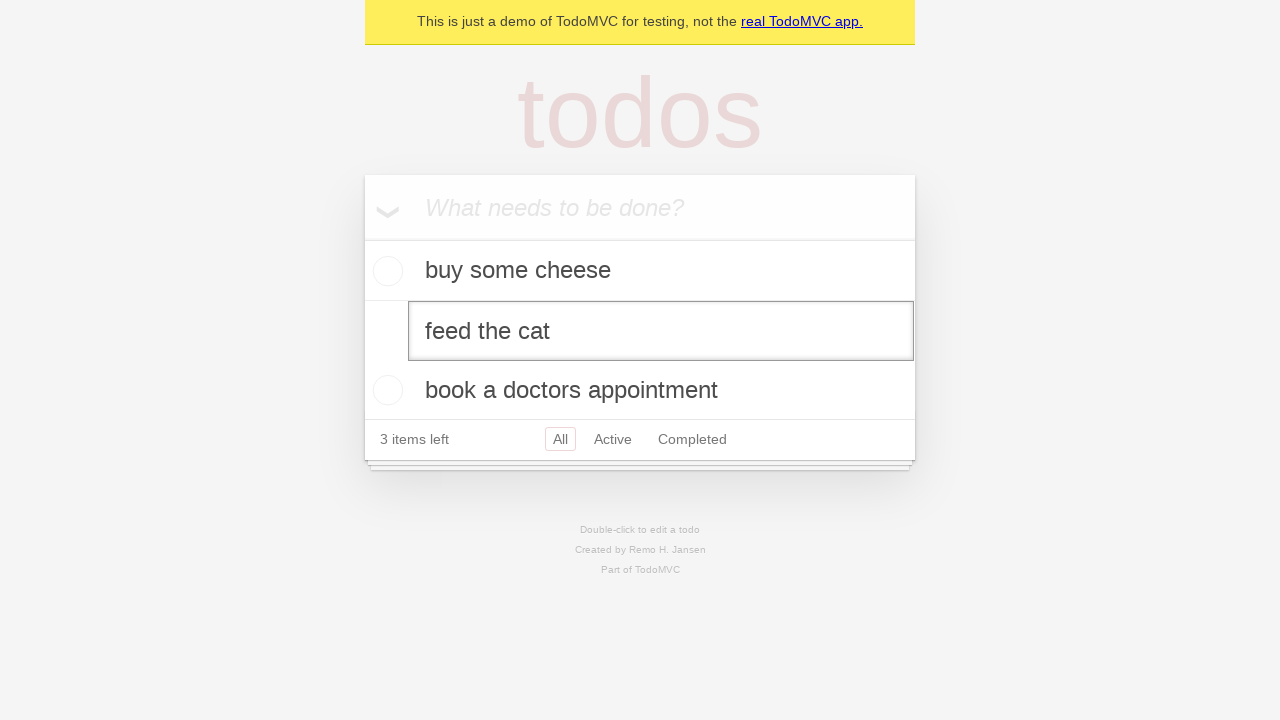

Filled edit field with padded text '    buy some sausages    ' on internal:testid=[data-testid="todo-item"s] >> nth=1 >> internal:role=textbox[nam
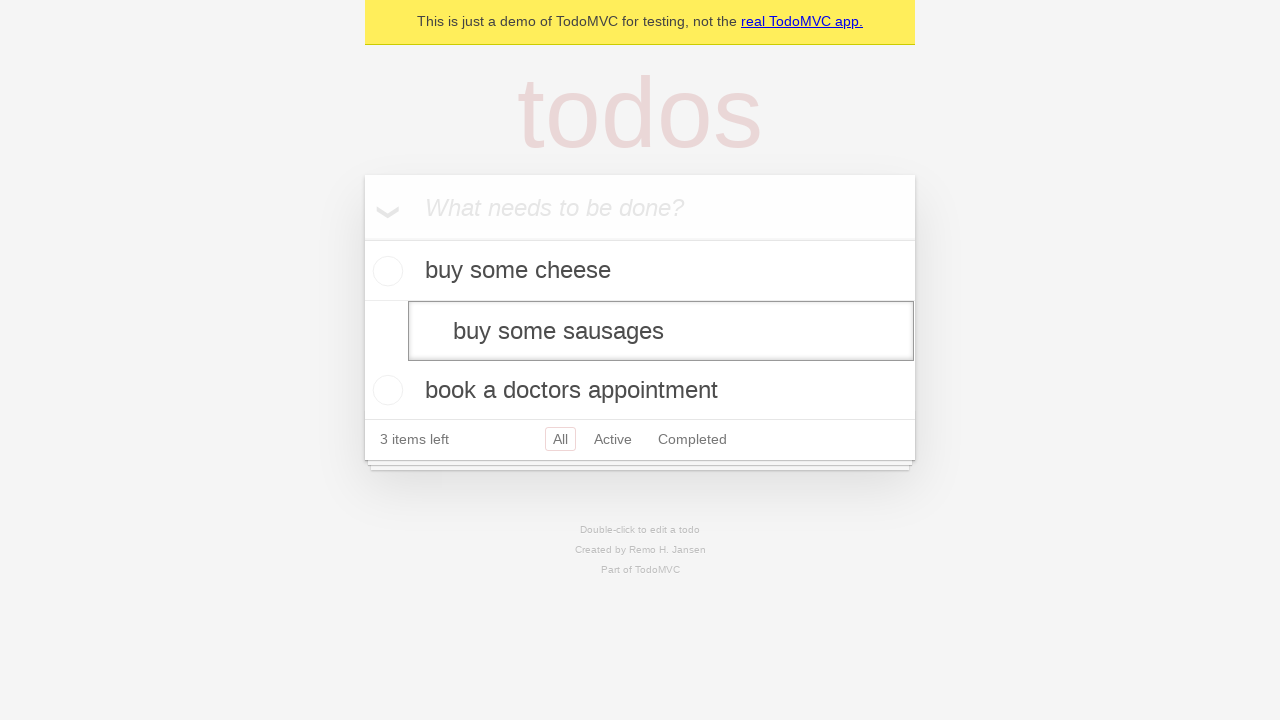

Pressed Enter to save edited todo with trimmed text on internal:testid=[data-testid="todo-item"s] >> nth=1 >> internal:role=textbox[nam
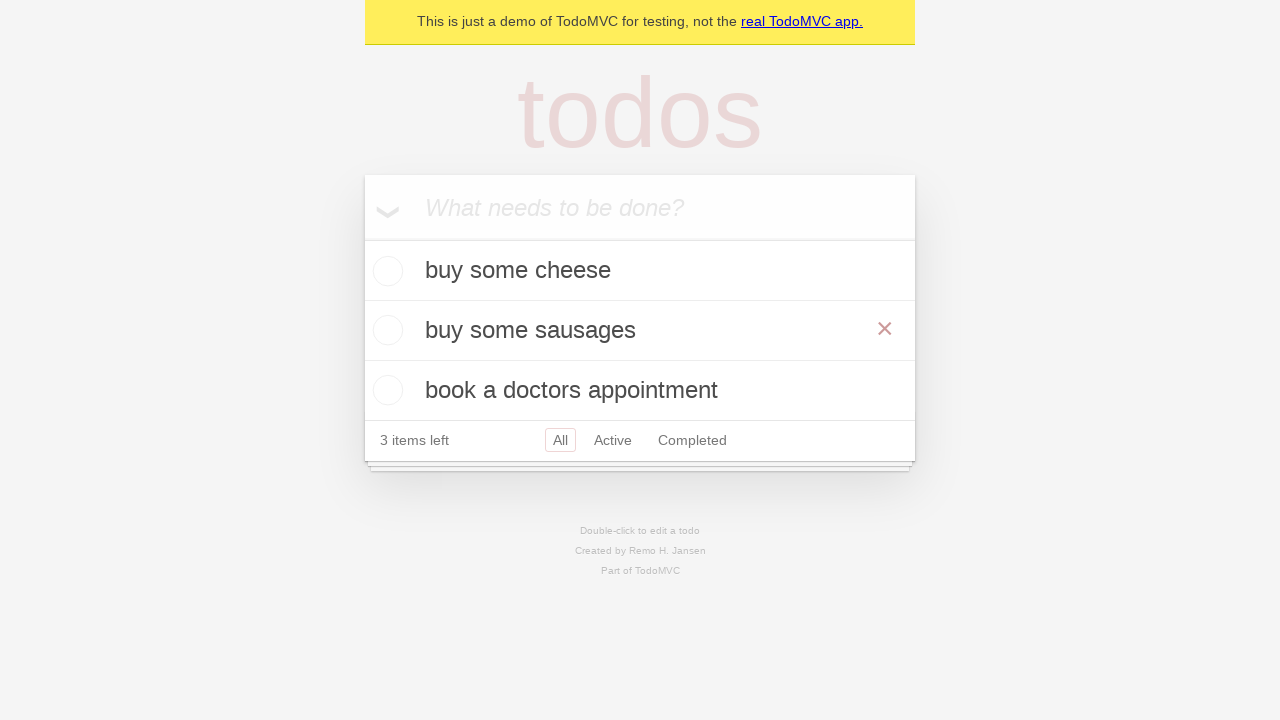

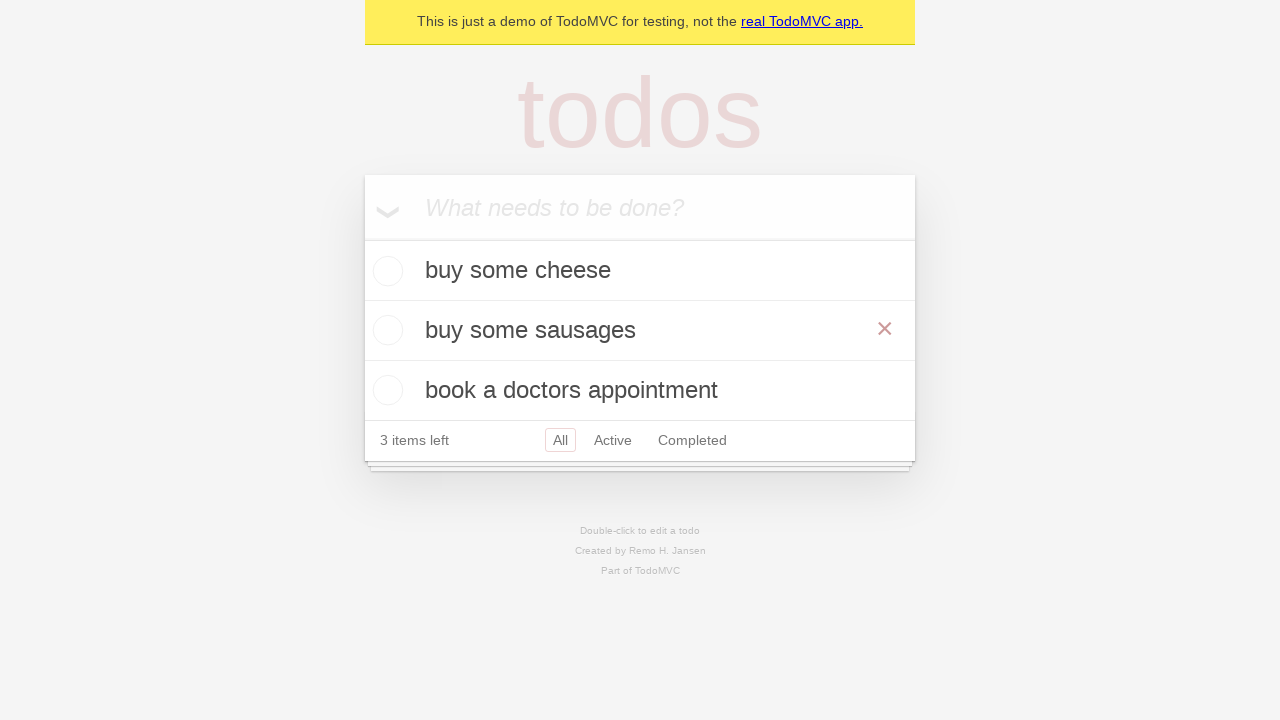